Tests a progress bar widget by clicking the start button and waiting for it to reach 100% completion

Starting URL: https://demoqa.com/progress-bar

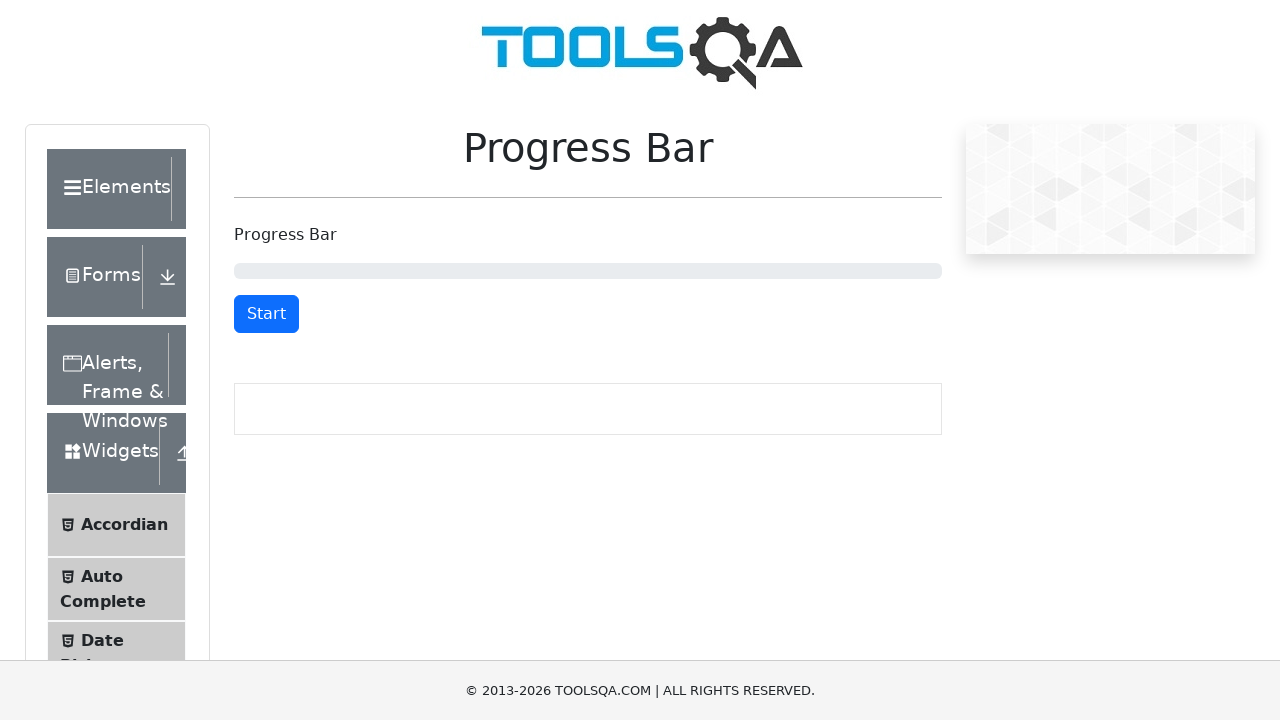

Clicked start button to begin progress bar at (266, 314) on #startStopButton
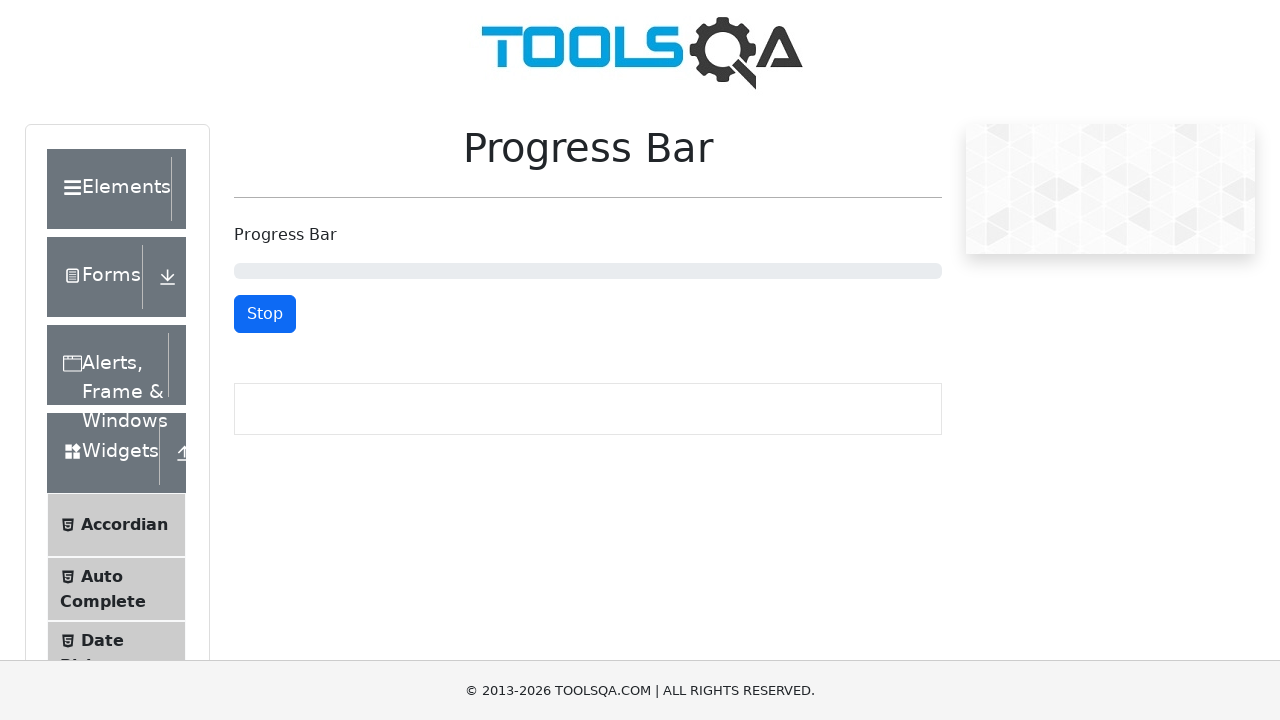

Progress bar reached 100% completion
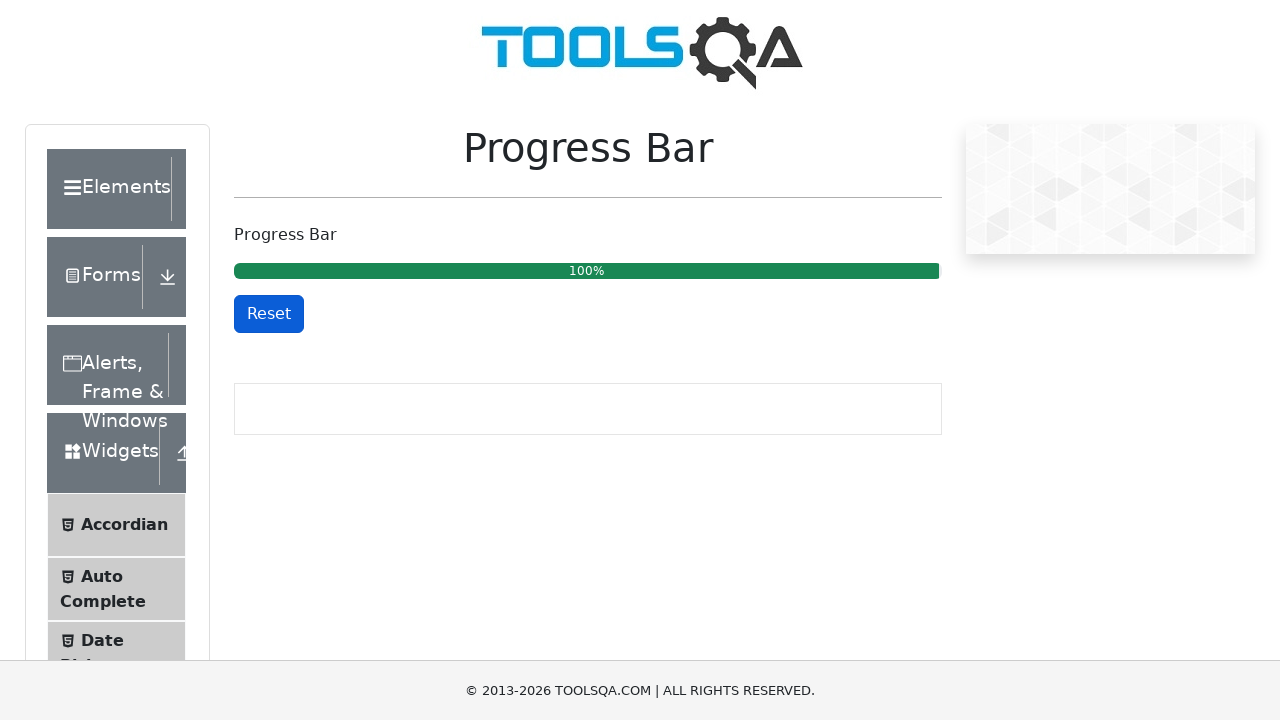

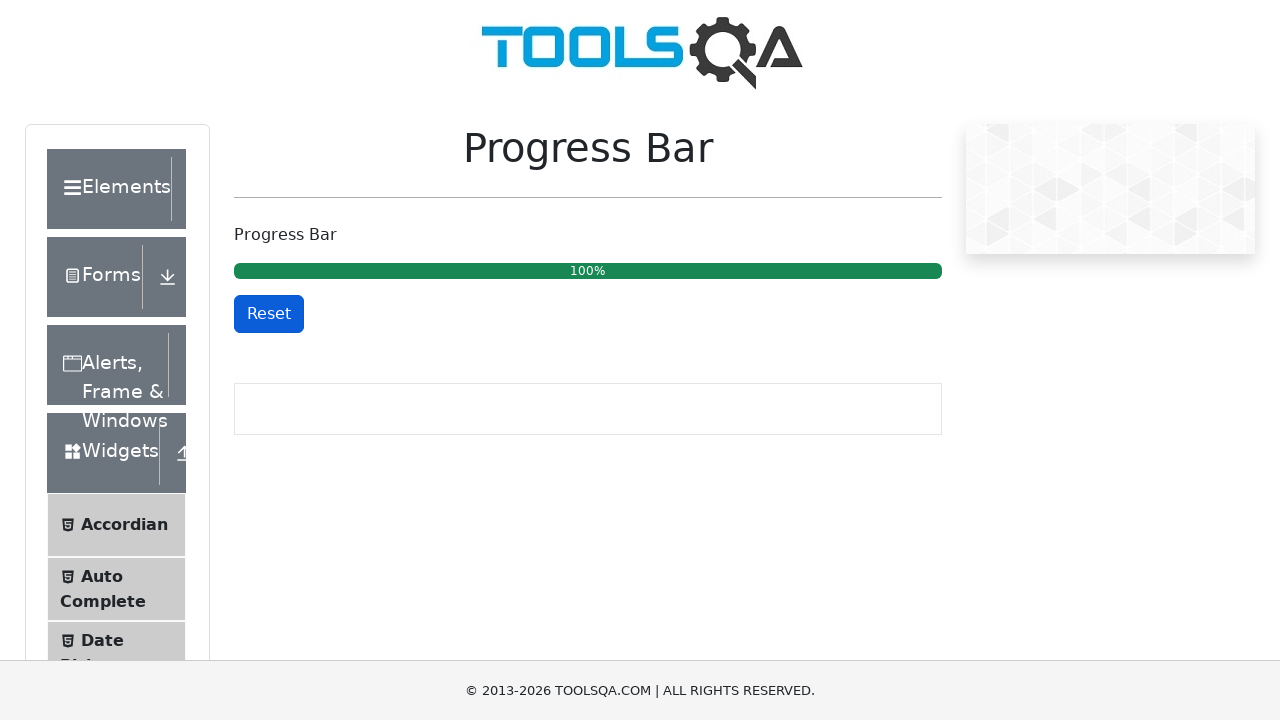